Tests dynamic element creation by clicking the add button multiple times to create delete buttons

Starting URL: http://the-internet.herokuapp.com/add_remove_elements/

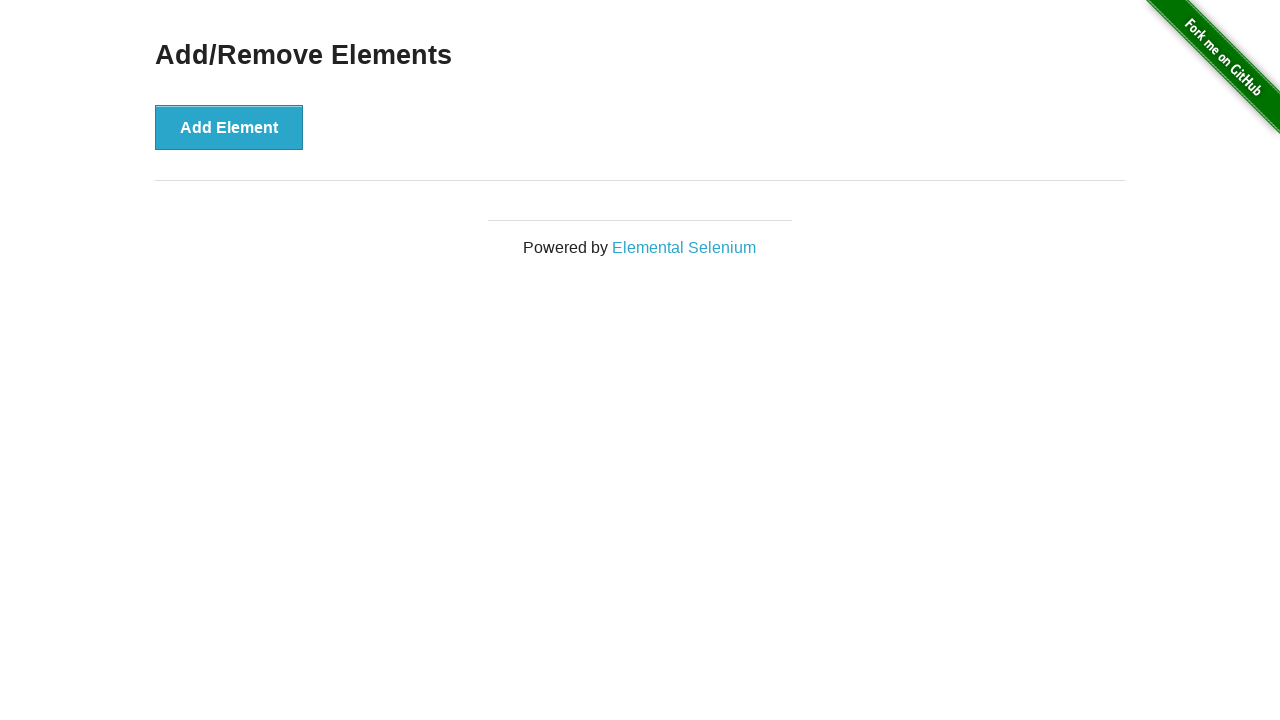

Clicked Add Element button (iteration 1) at (229, 127) on button[onClick='addElement()']
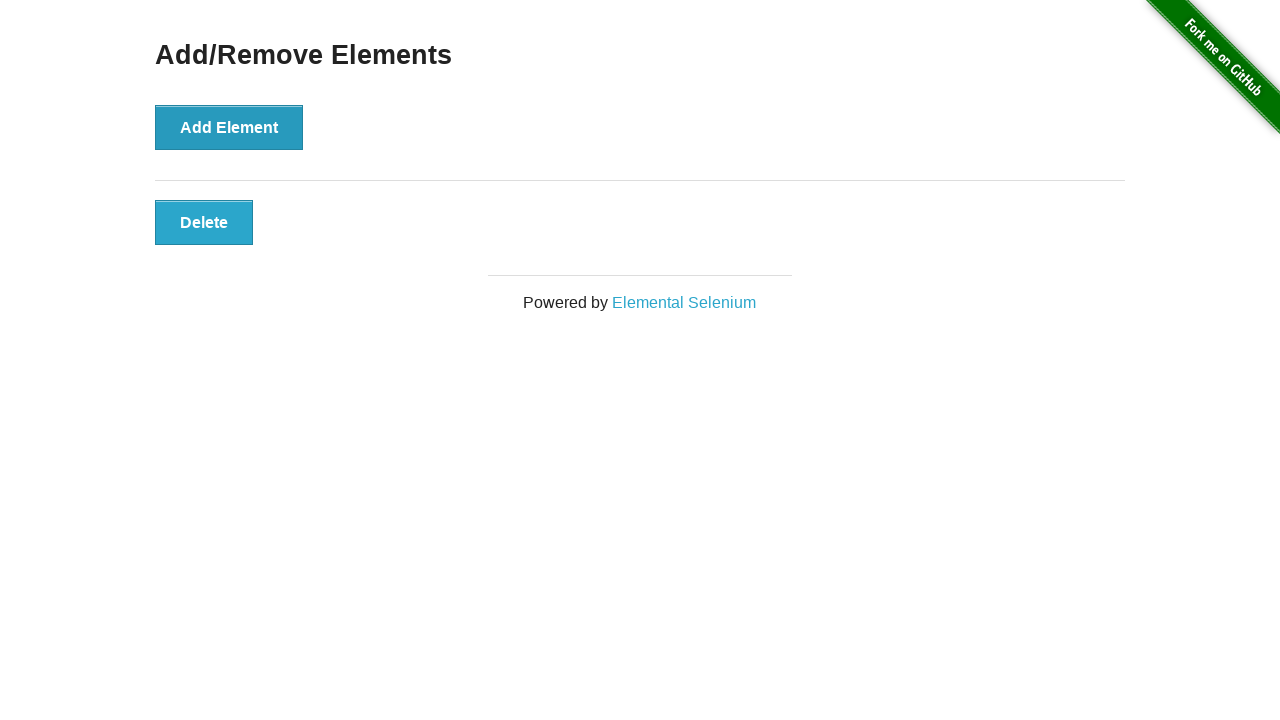

Clicked Add Element button (iteration 2) at (229, 127) on button[onClick='addElement()']
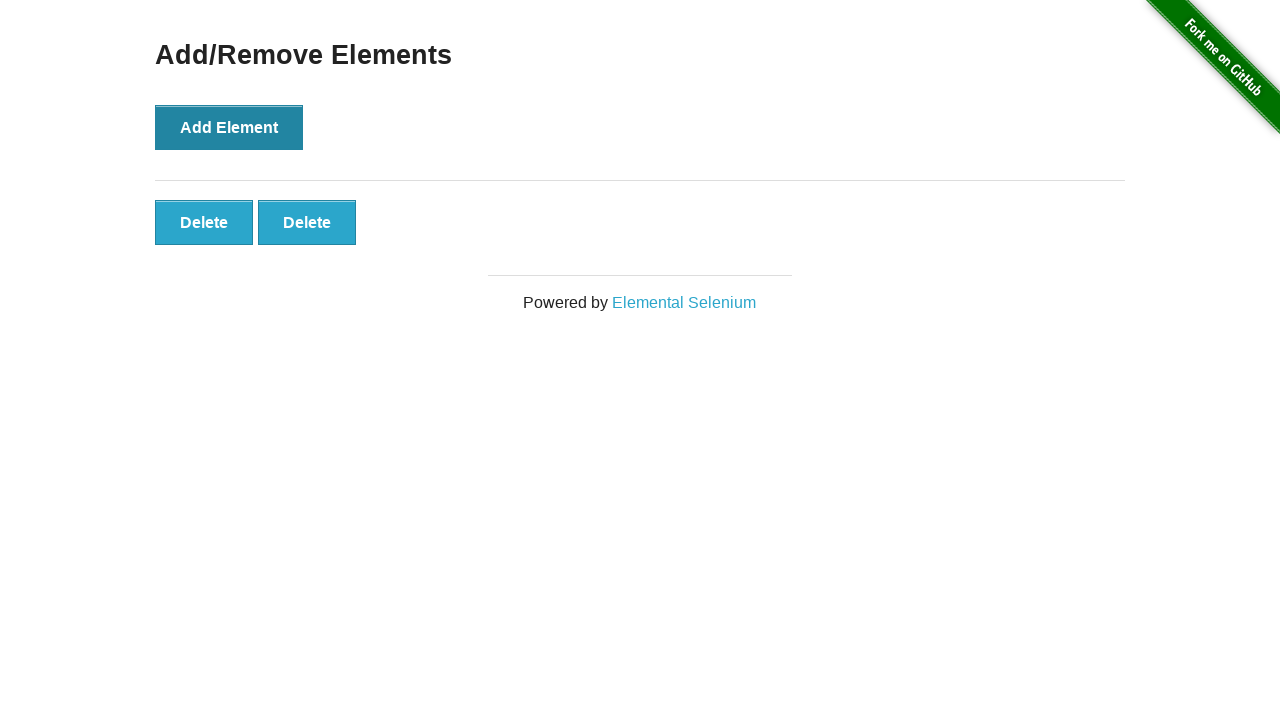

Clicked Add Element button (iteration 3) at (229, 127) on button[onClick='addElement()']
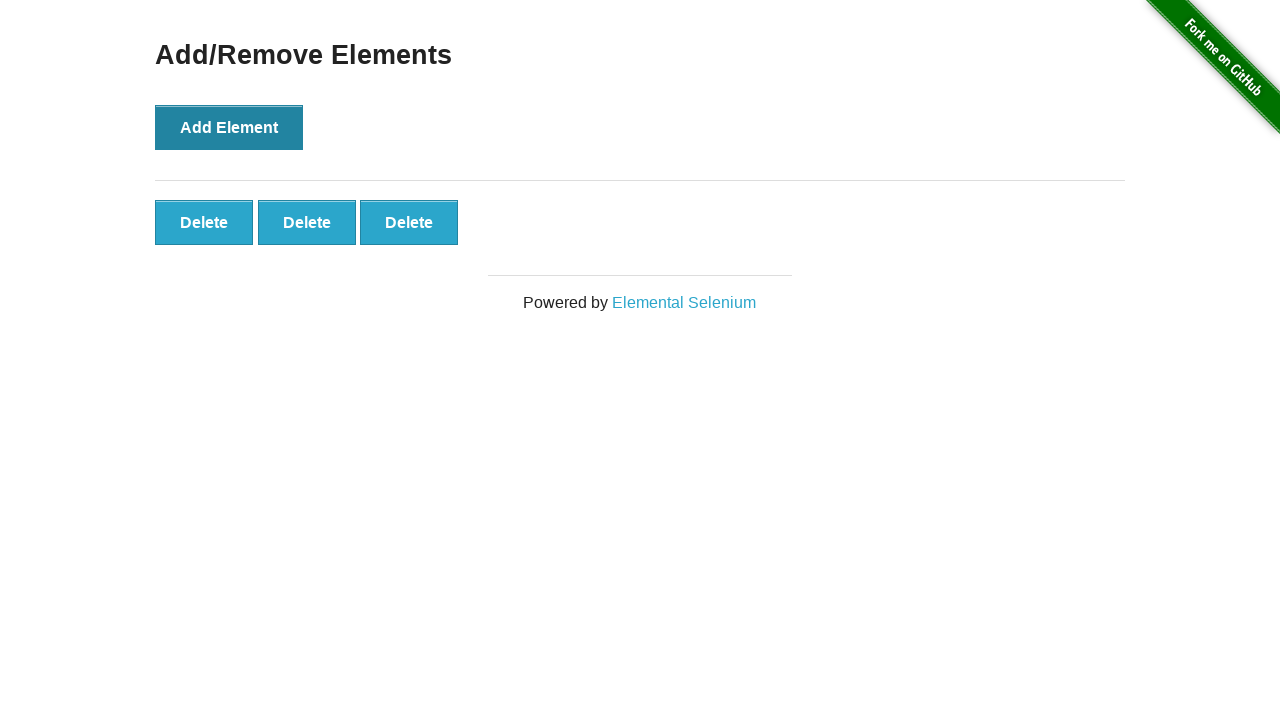

Delete buttons loaded in elements container
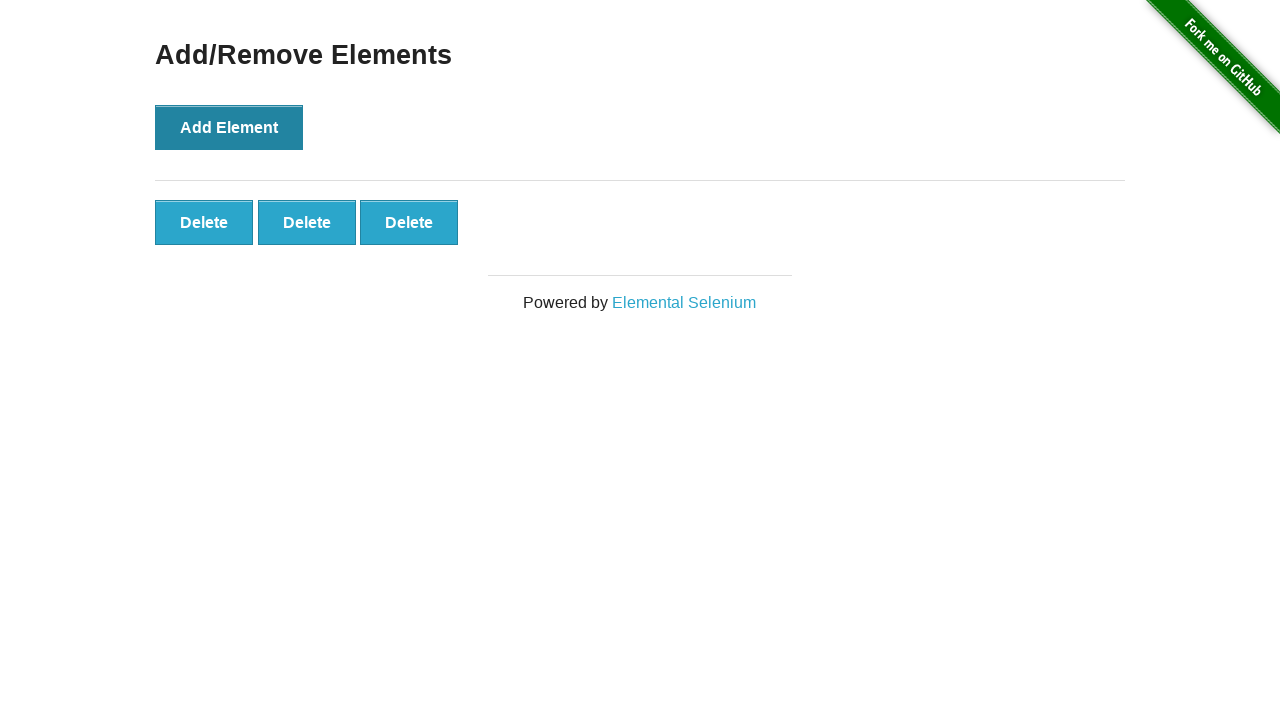

Last delete button is ready
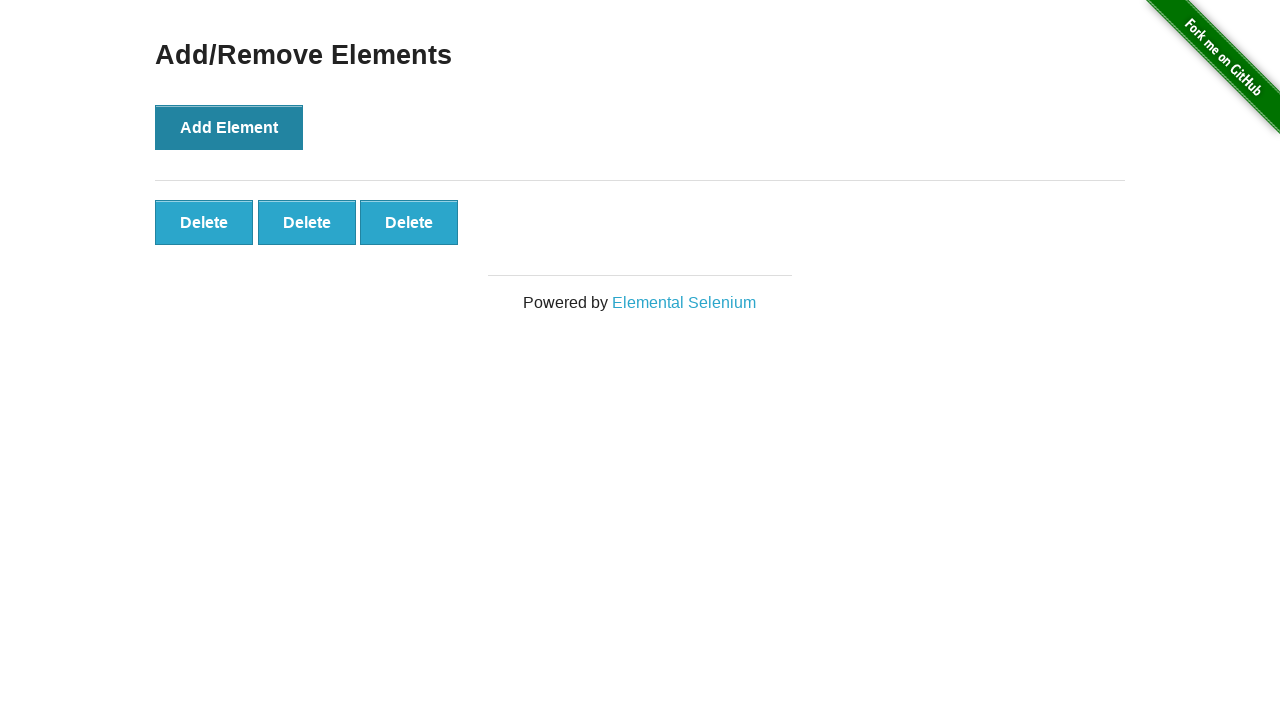

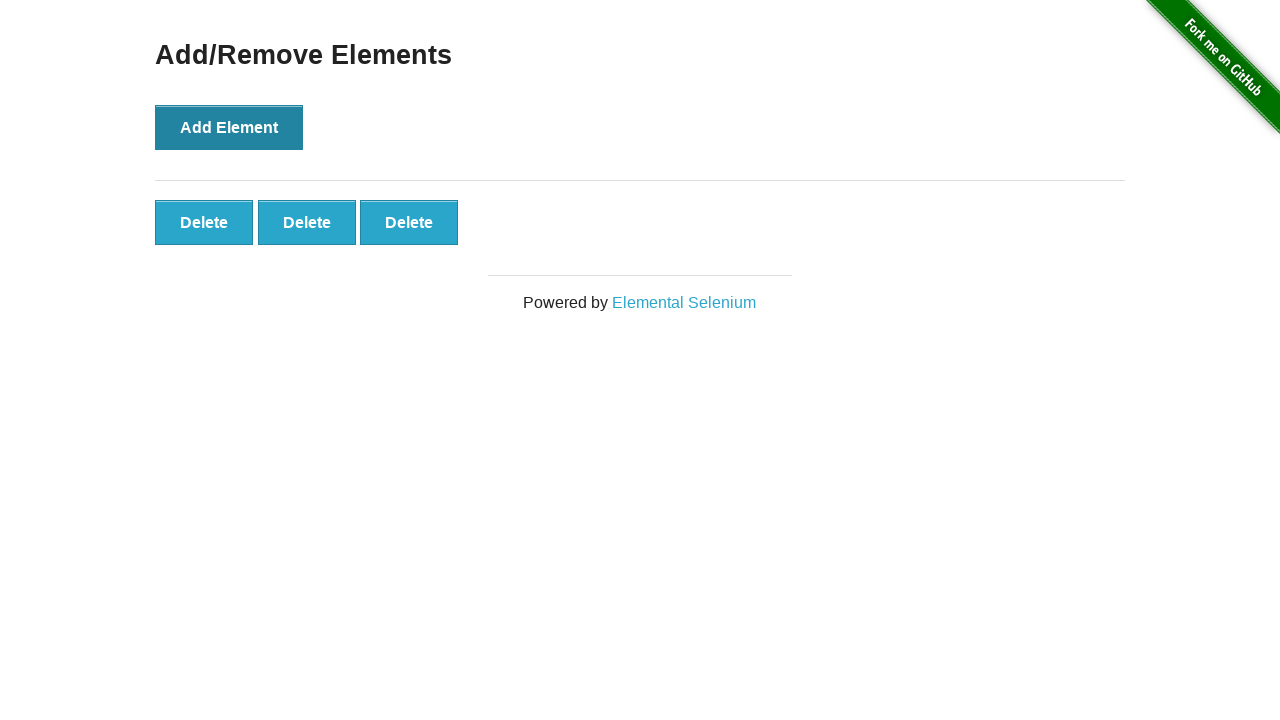